Tests JavaScript prompt alert functionality by clicking the prompt button, entering text into the alert input, and accepting the alert.

Starting URL: https://the-internet.herokuapp.com/javascript_alerts

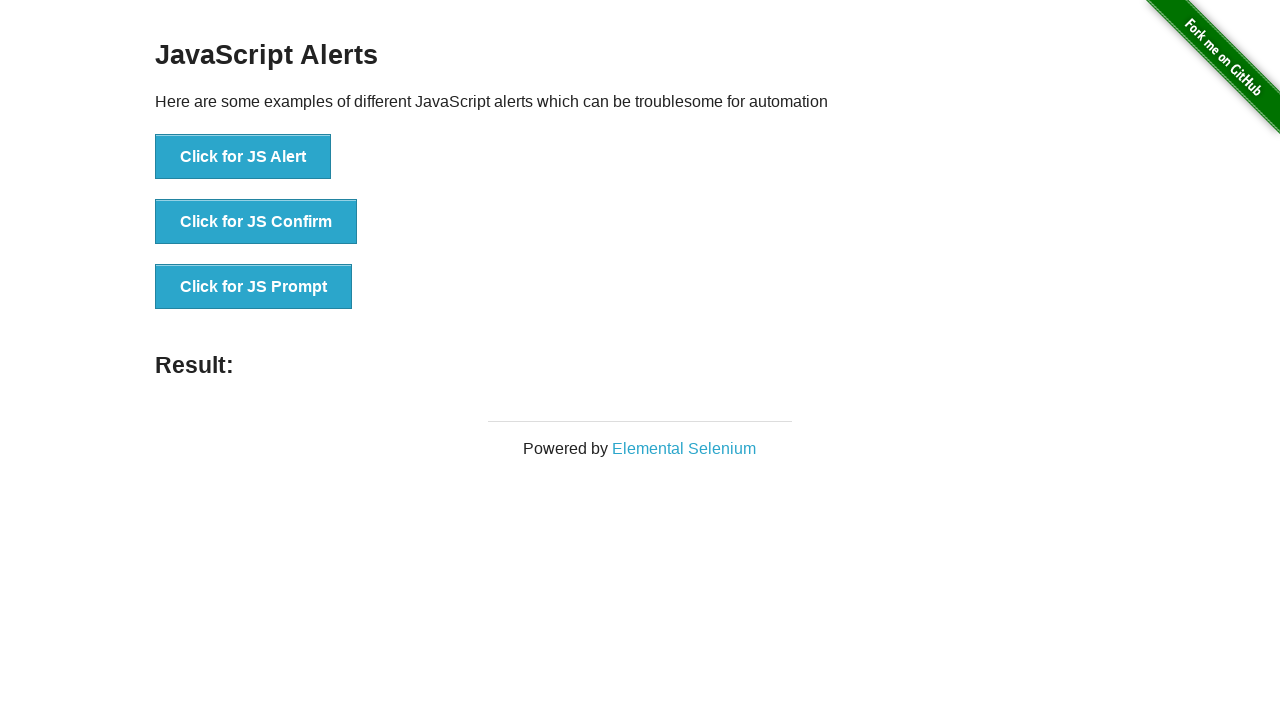

Clicked the 'Click for JS Prompt' button at (254, 287) on xpath=//button[contains(text(),'Click for JS Prompt')]
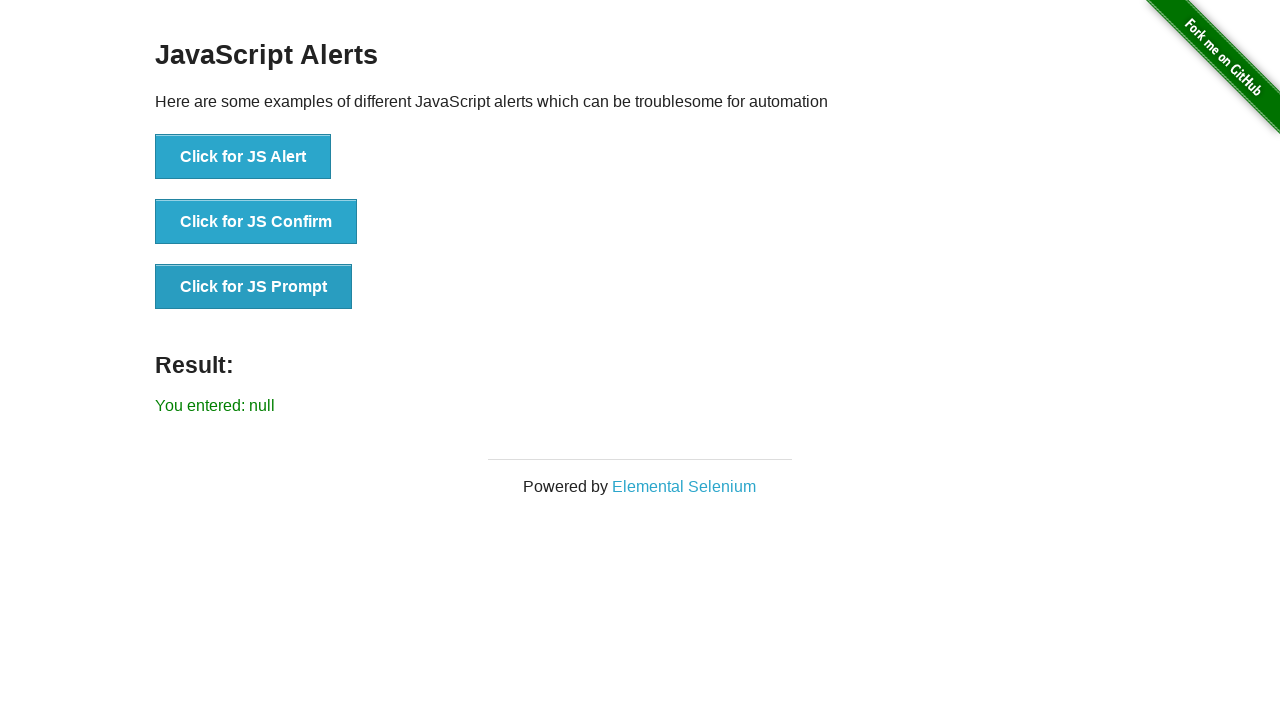

Set up dialog handler to accept prompt with 'welcome' text
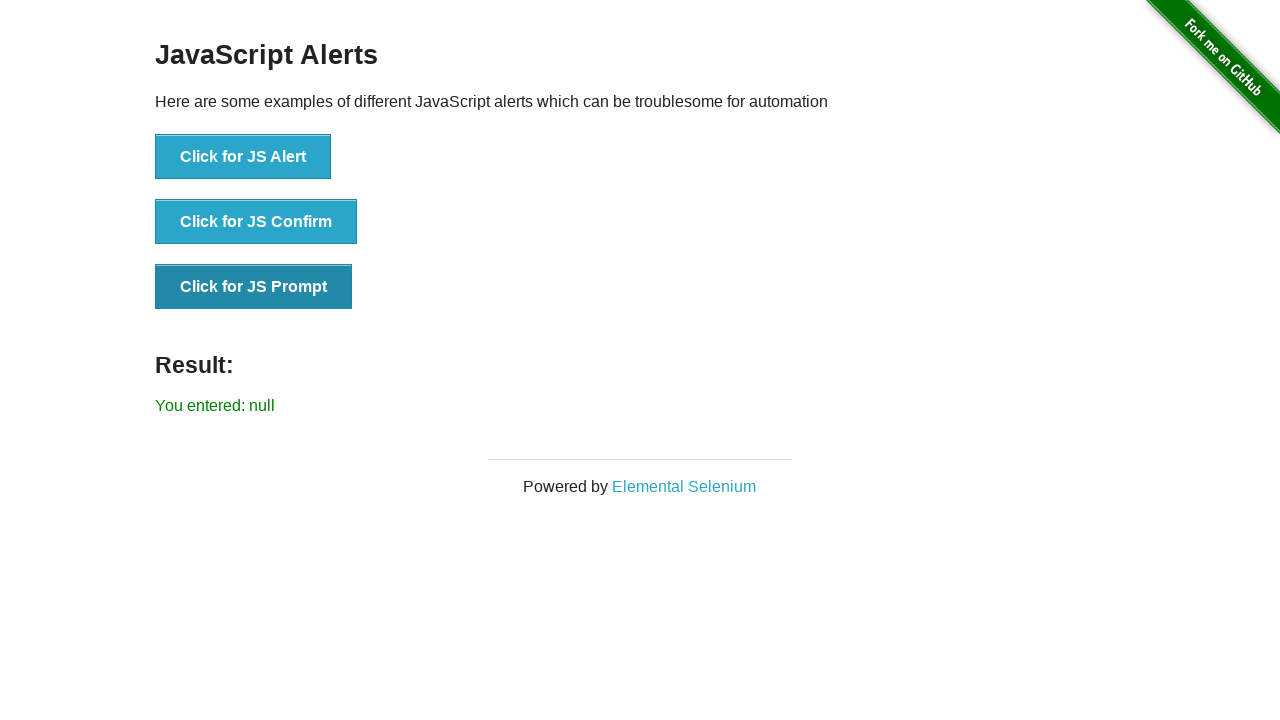

Clicked the 'Click for JS Prompt' button again to trigger the prompt dialog at (254, 287) on xpath=//button[contains(text(),'Click for JS Prompt')]
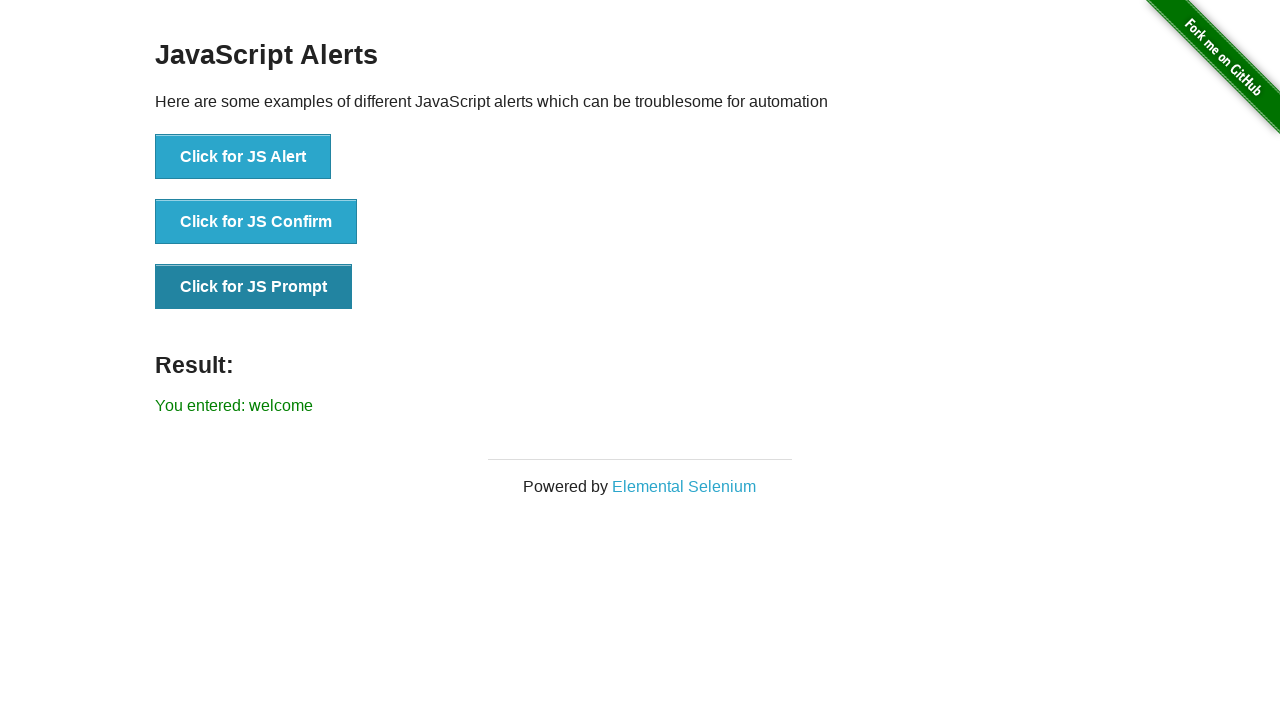

Waited for result element to appear after accepting the prompt
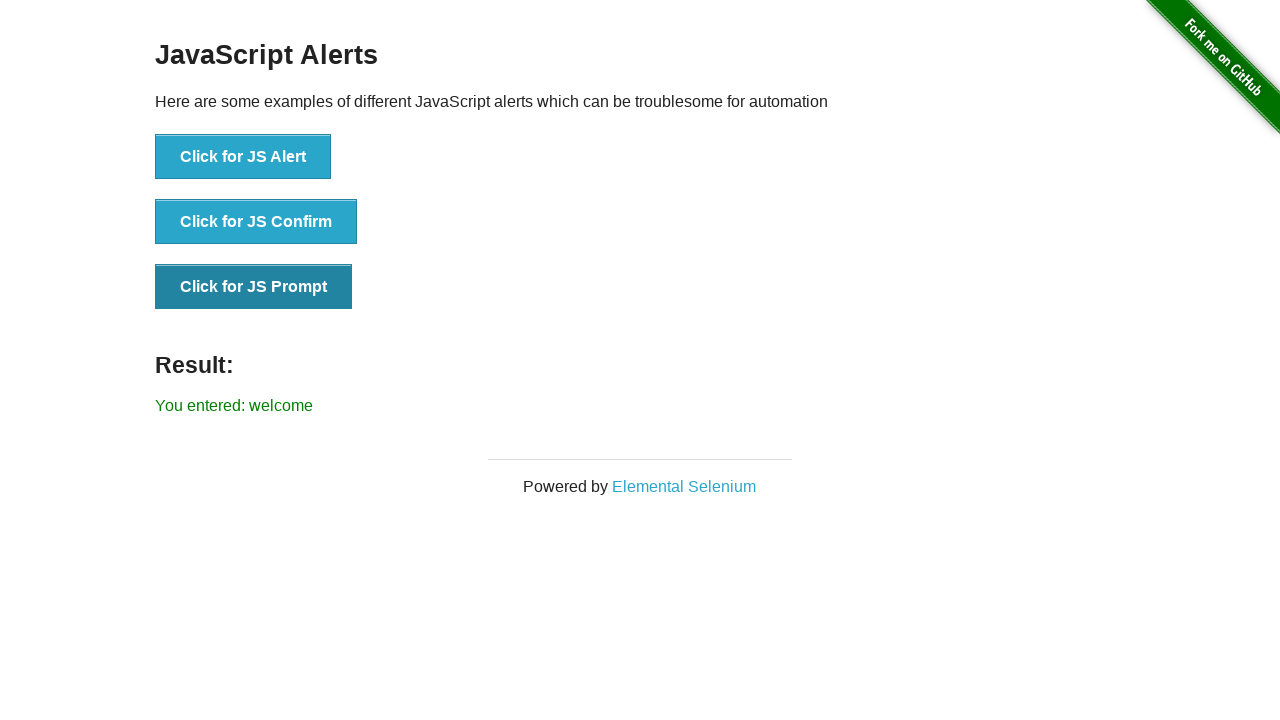

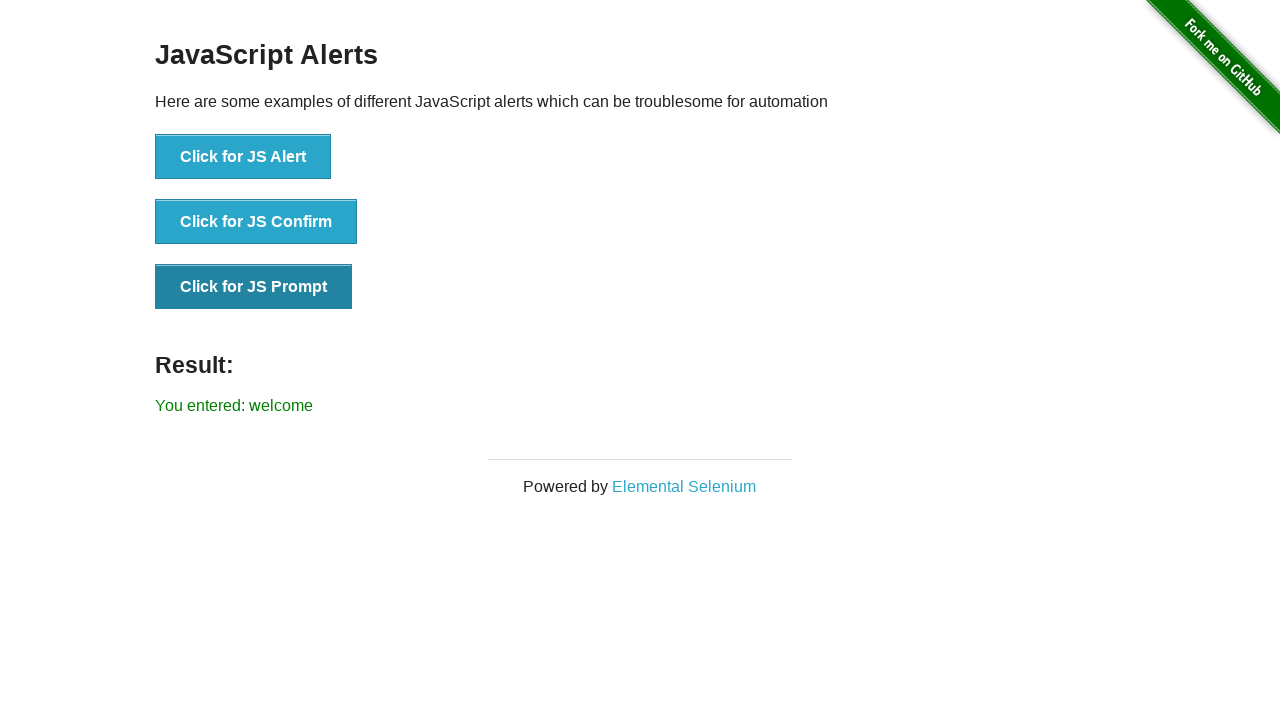